Tests dependent dropdown functionality by selecting a country (France) and then selecting a corresponding state (Alsace) from a cascading dropdown list.

Starting URL: https://phppot.com/demo/jquery-dependent-dropdown-list-countries-and-states/

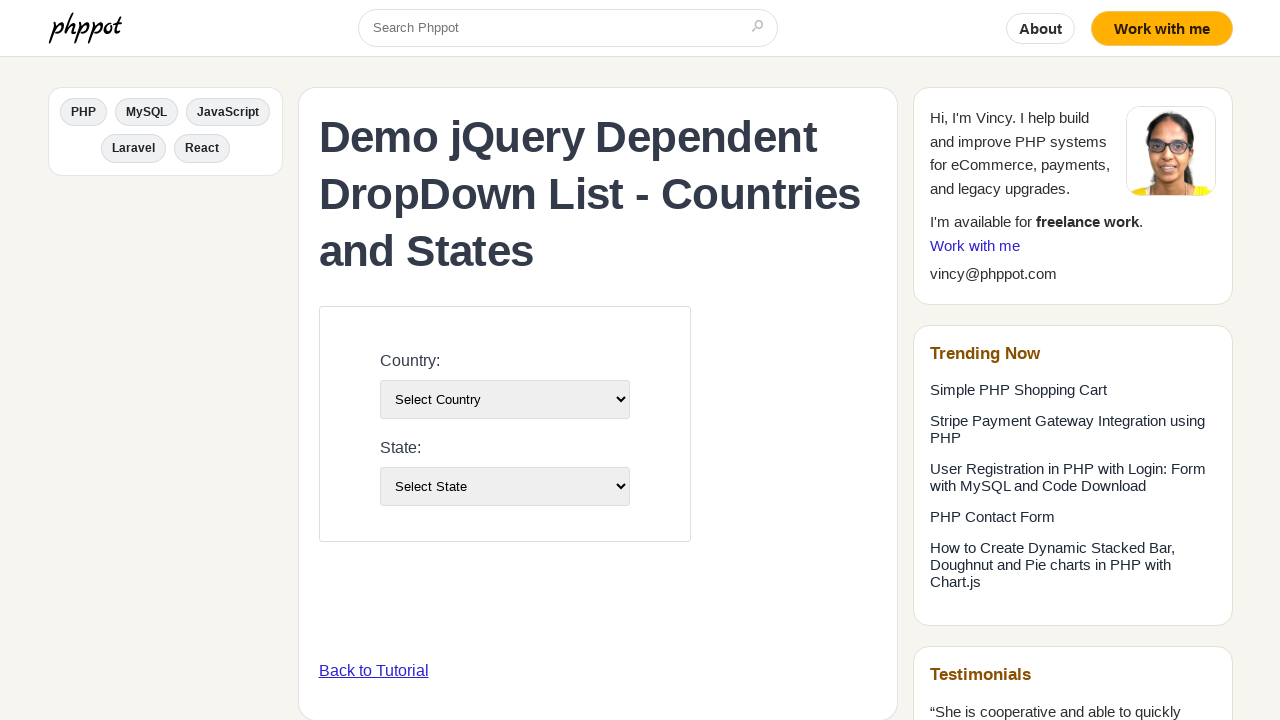

Selected 'France' from country dropdown on #country-list
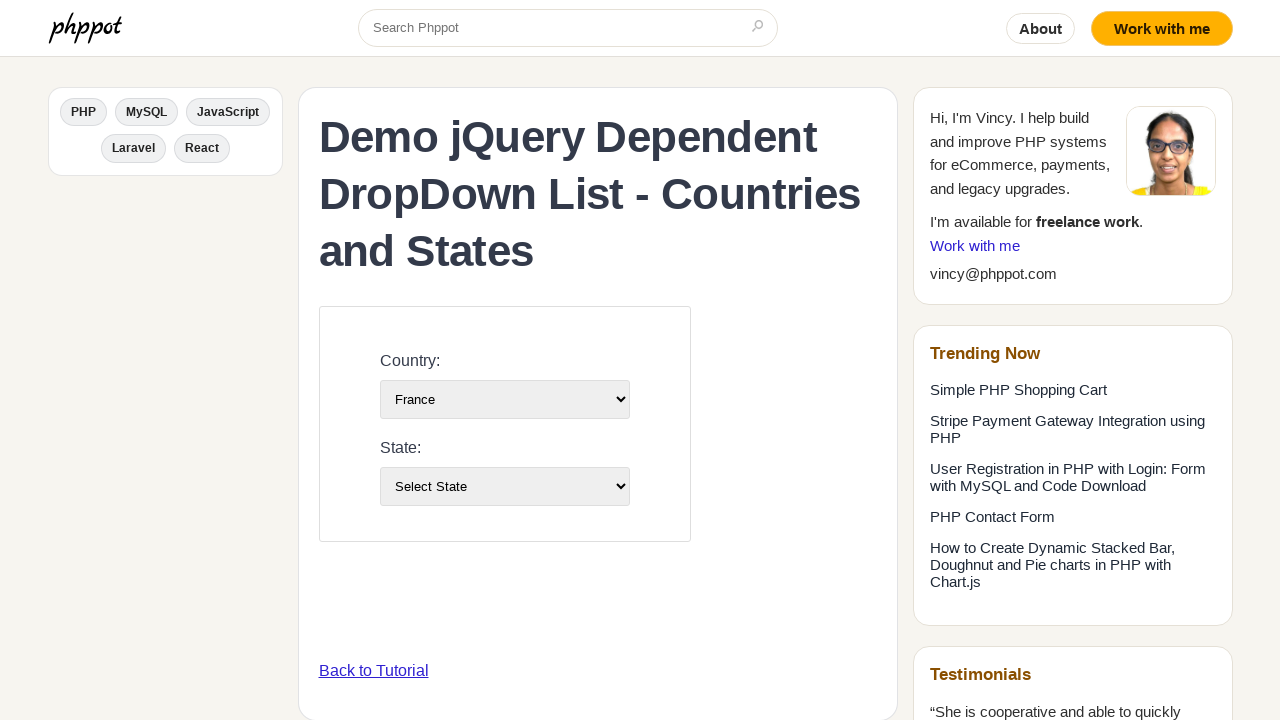

Waited 3 seconds for state dropdown to populate
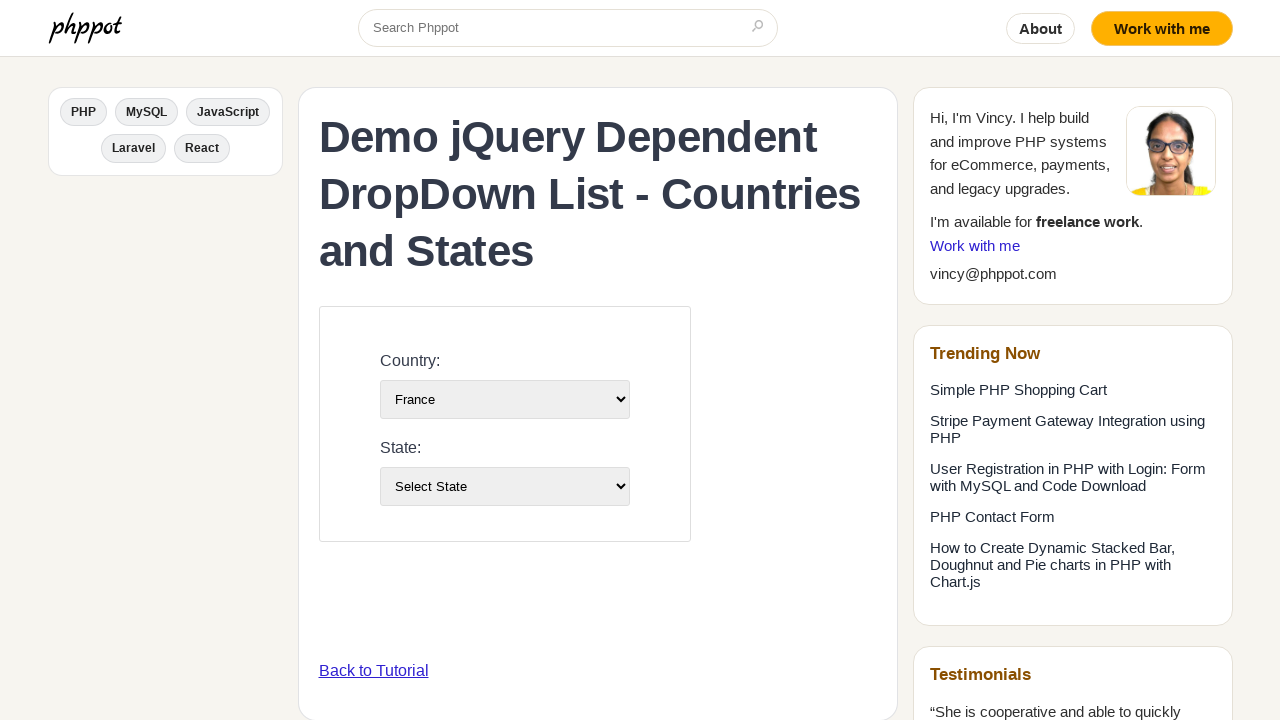

Selected 'Alsace' from state dropdown on #state-list
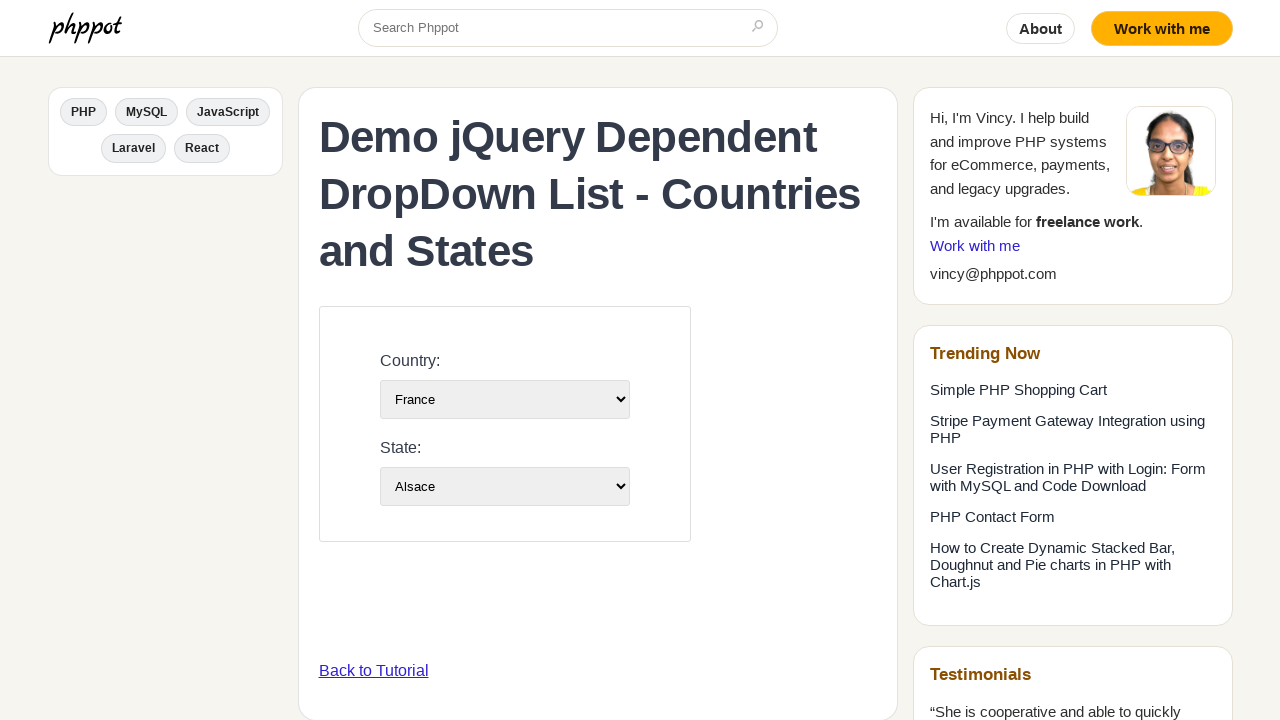

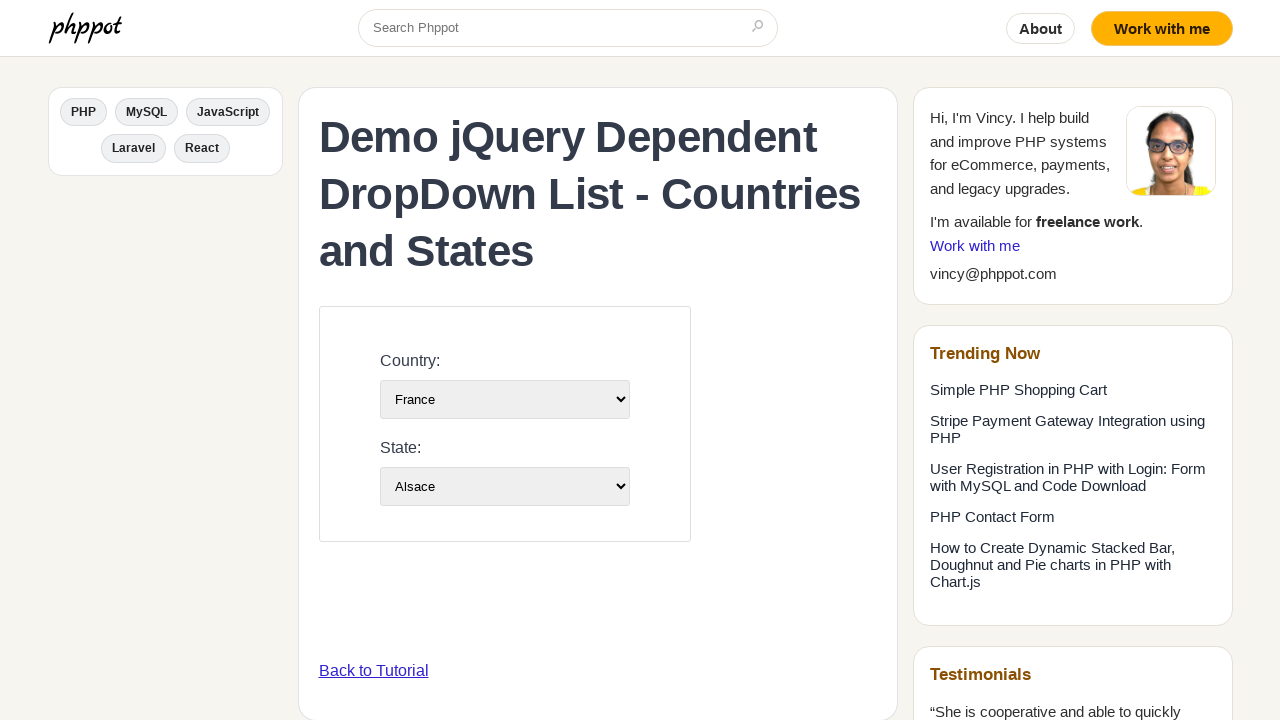